Tests a jQuery UI custom dropdown by clicking to open it and selecting an option from the list.

Starting URL: http://jqueryui.com/resources/demos/selectmenu/default.html

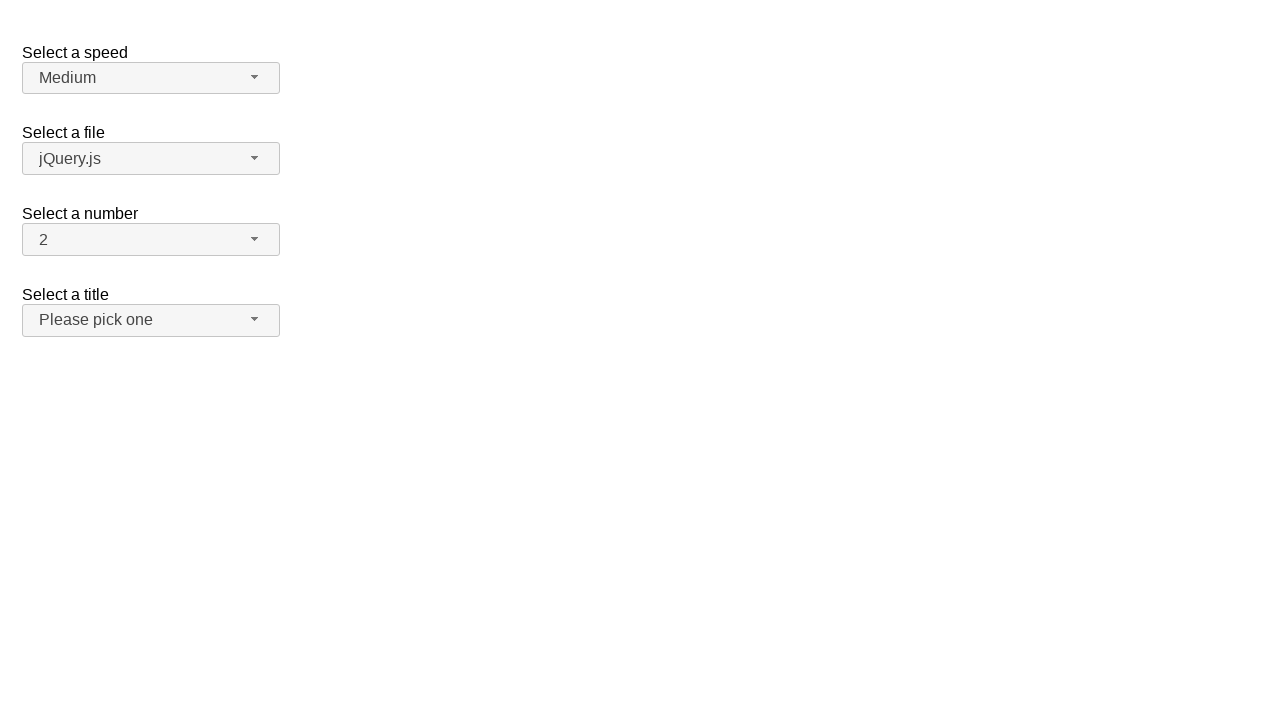

Navigated to jQuery UI custom dropdown demo page
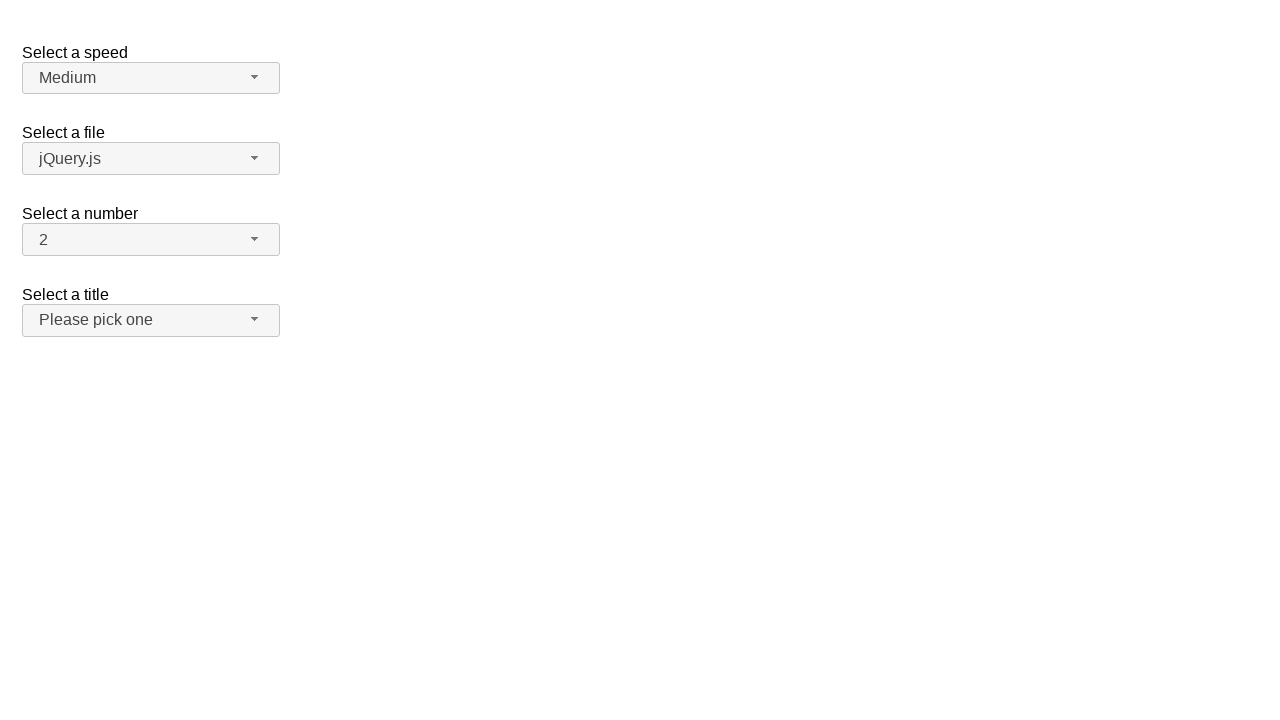

Clicked number dropdown button to open it at (151, 240) on span#number-button
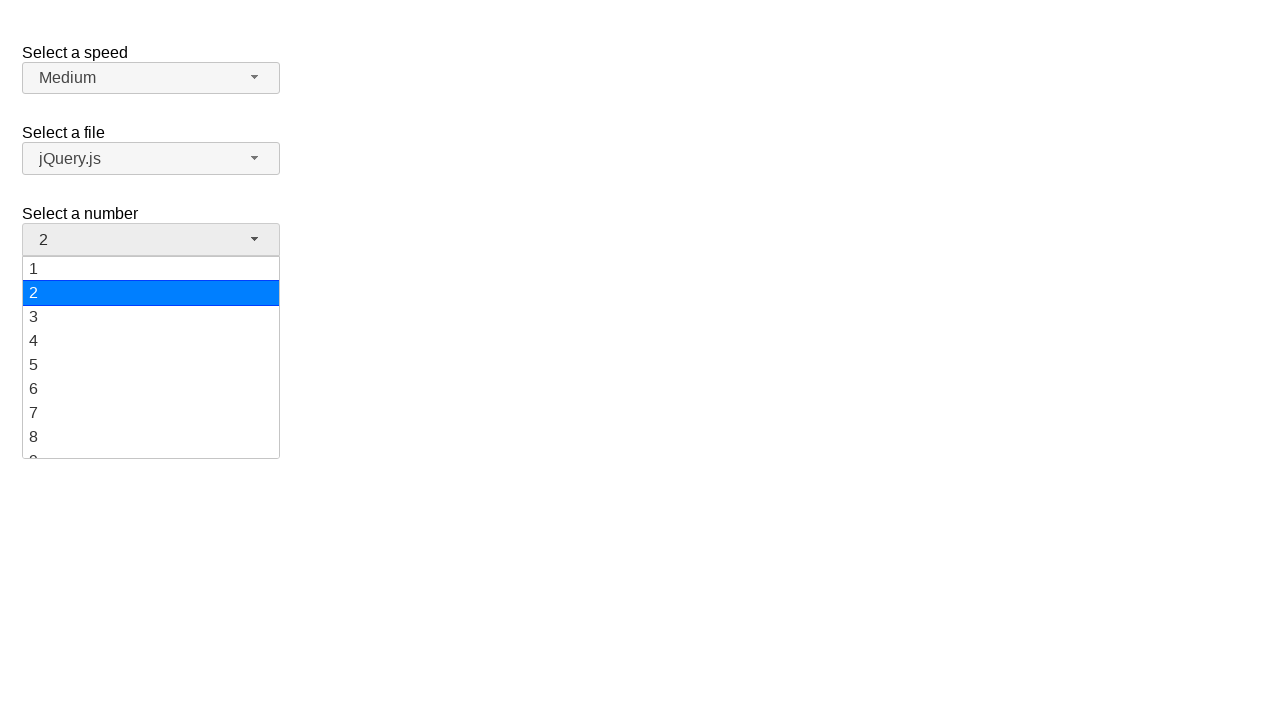

Dropdown menu appeared with options
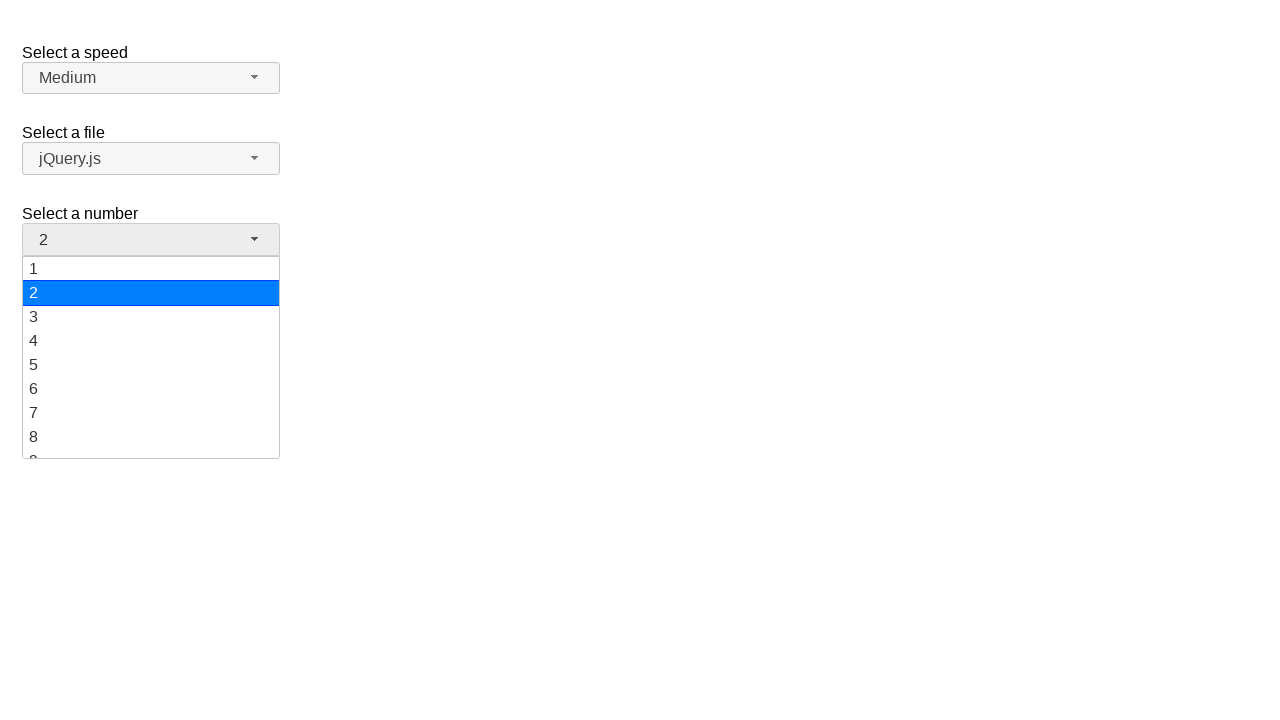

Clicked option '19' from dropdown menu at (151, 445) on ul#number-menu li.ui-menu-item div:text('19')
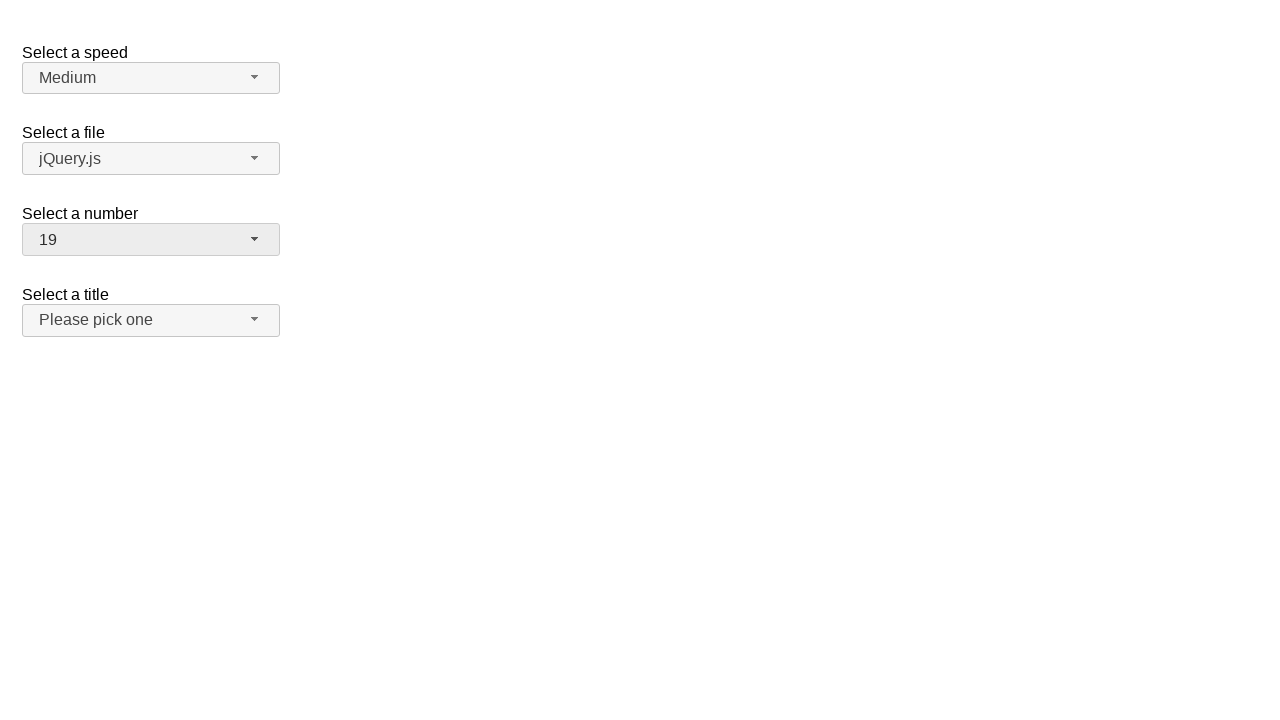

Verified that '19' is now selected and displayed in dropdown button
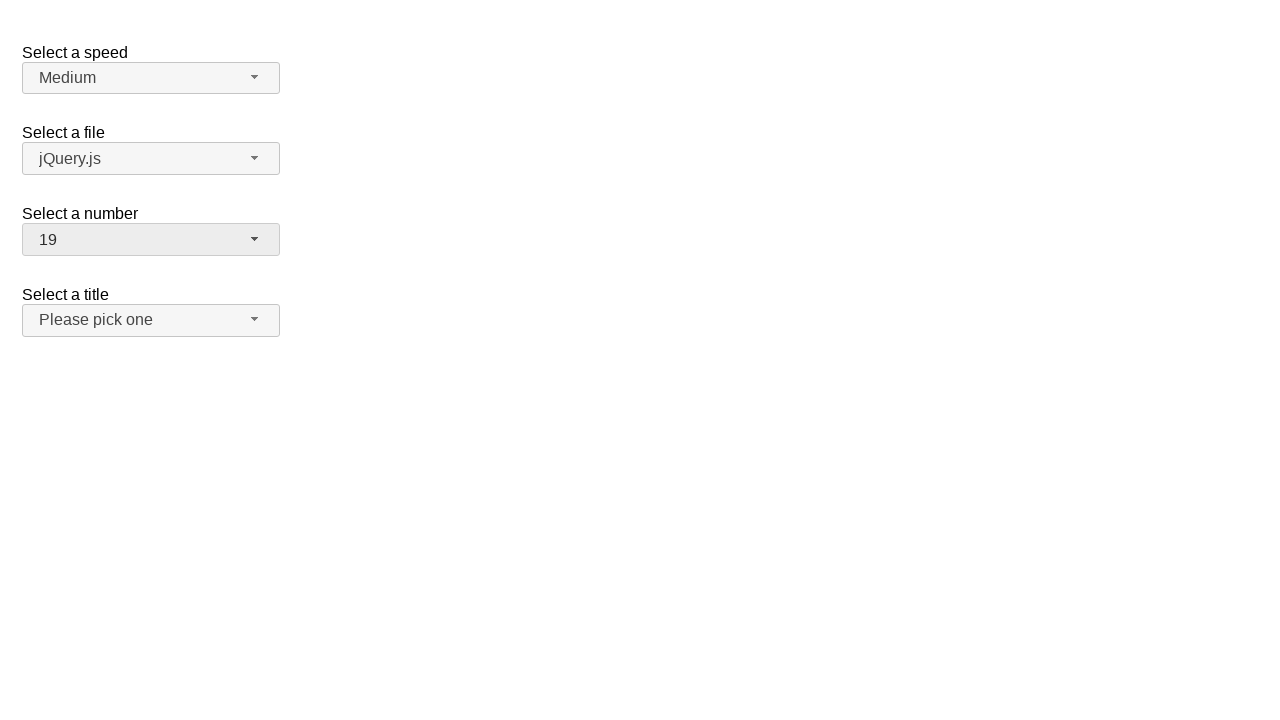

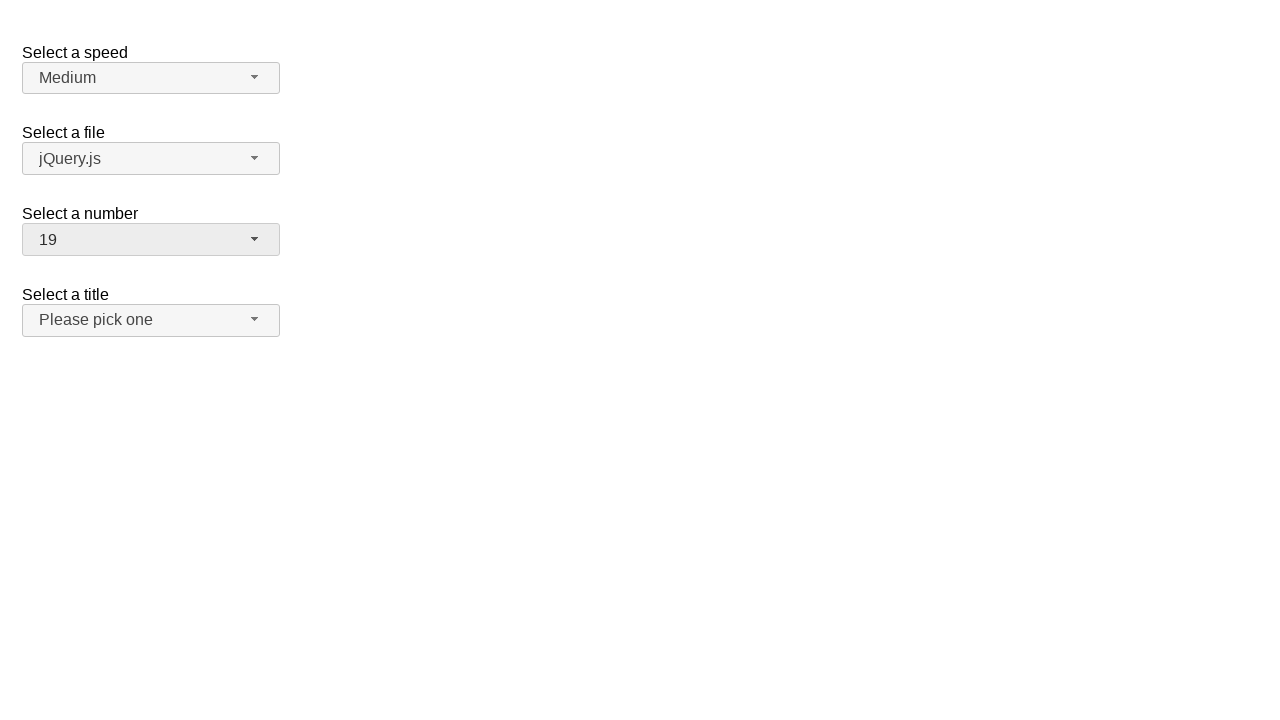